Tests A/B Testing page by clicking the link and verifying the page header and description text are displayed correctly

Starting URL: http://the-internet.herokuapp.com/

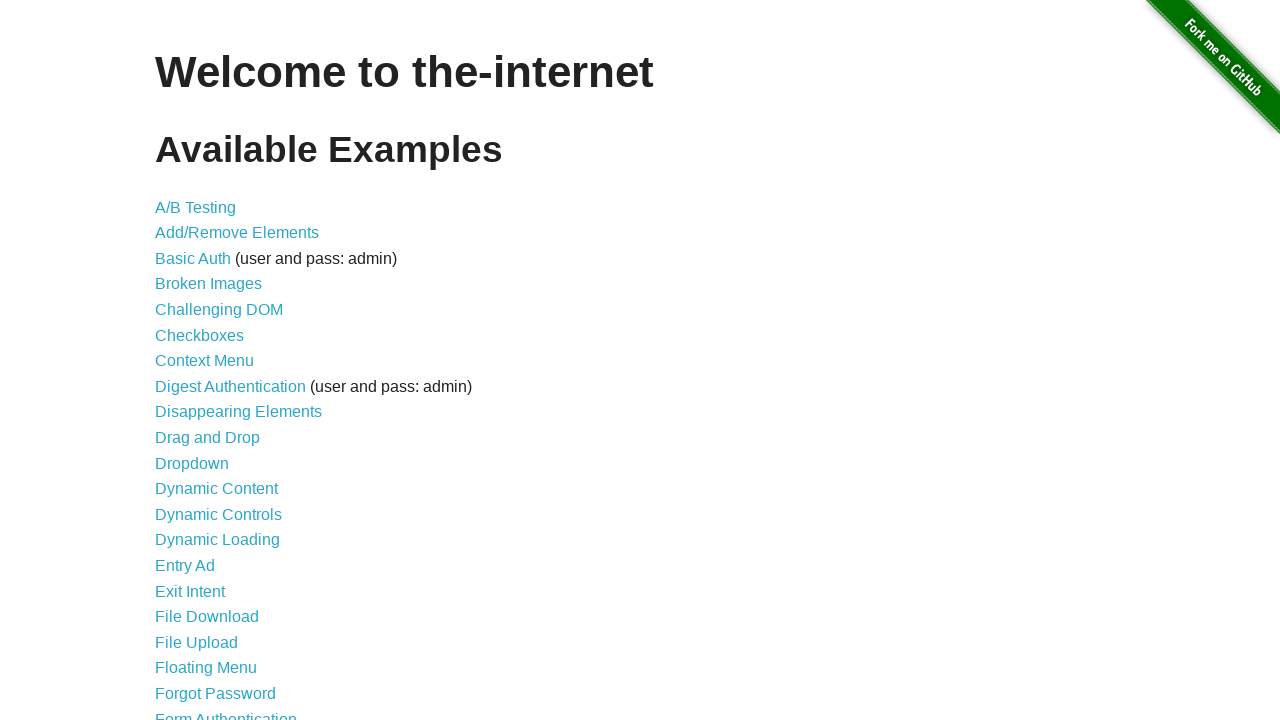

Clicked on A/B Testing link at (196, 207) on text=A/B Testing
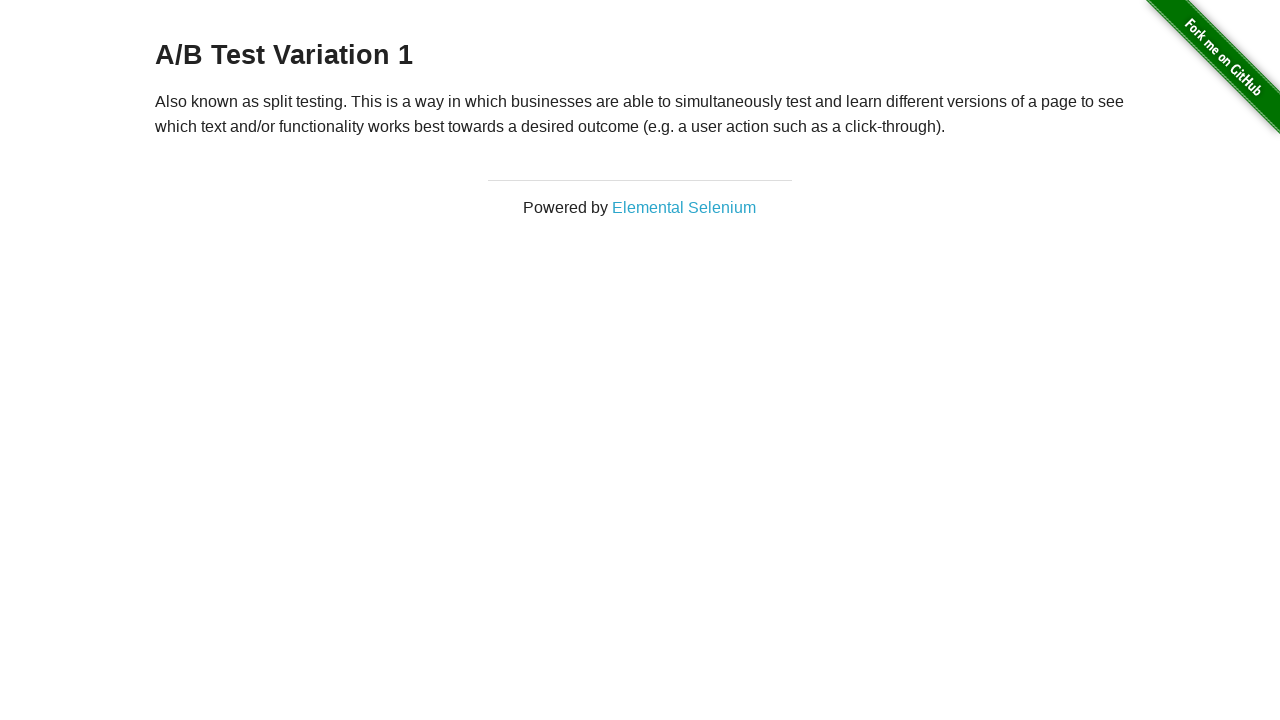

Page header (h3) loaded and verified
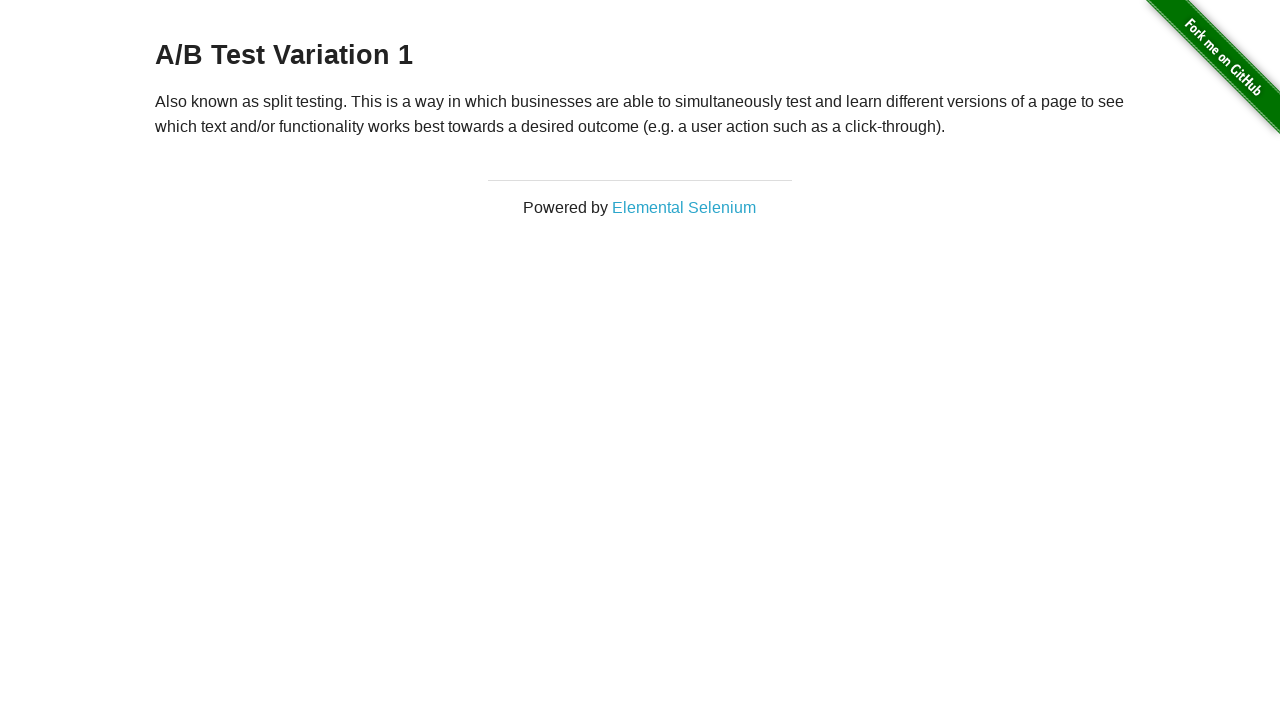

Page description text (p) loaded and verified
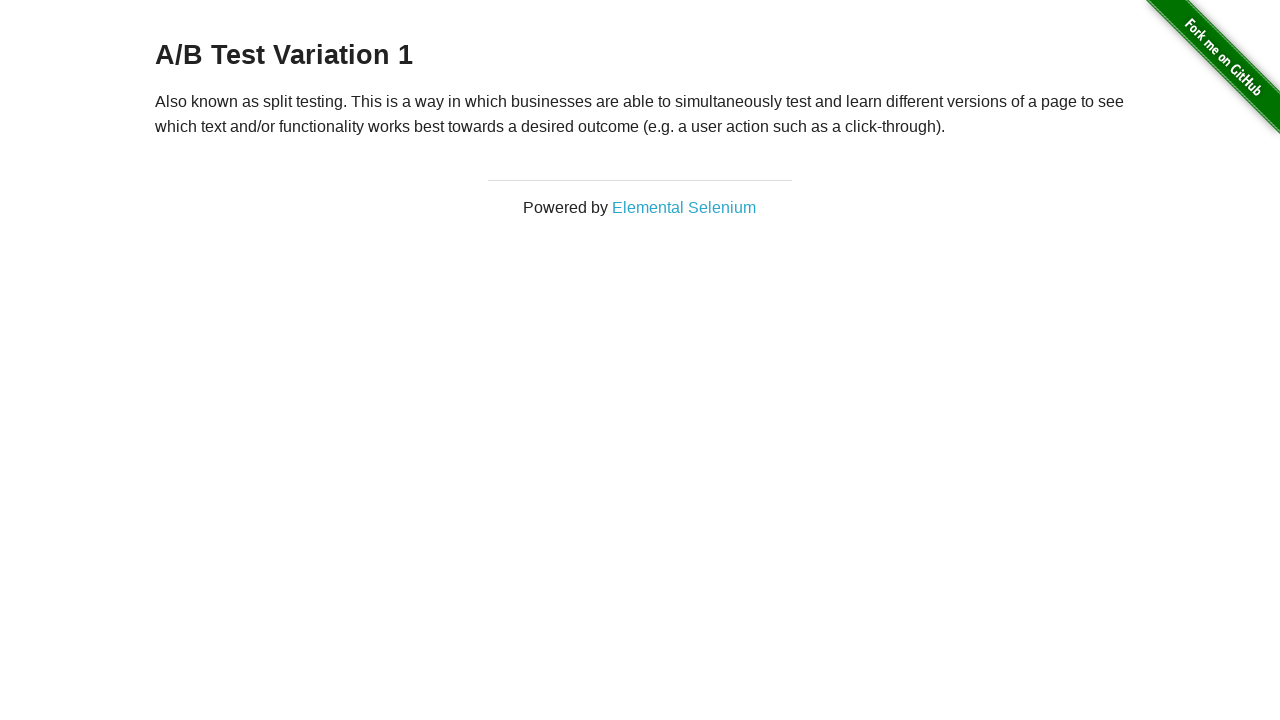

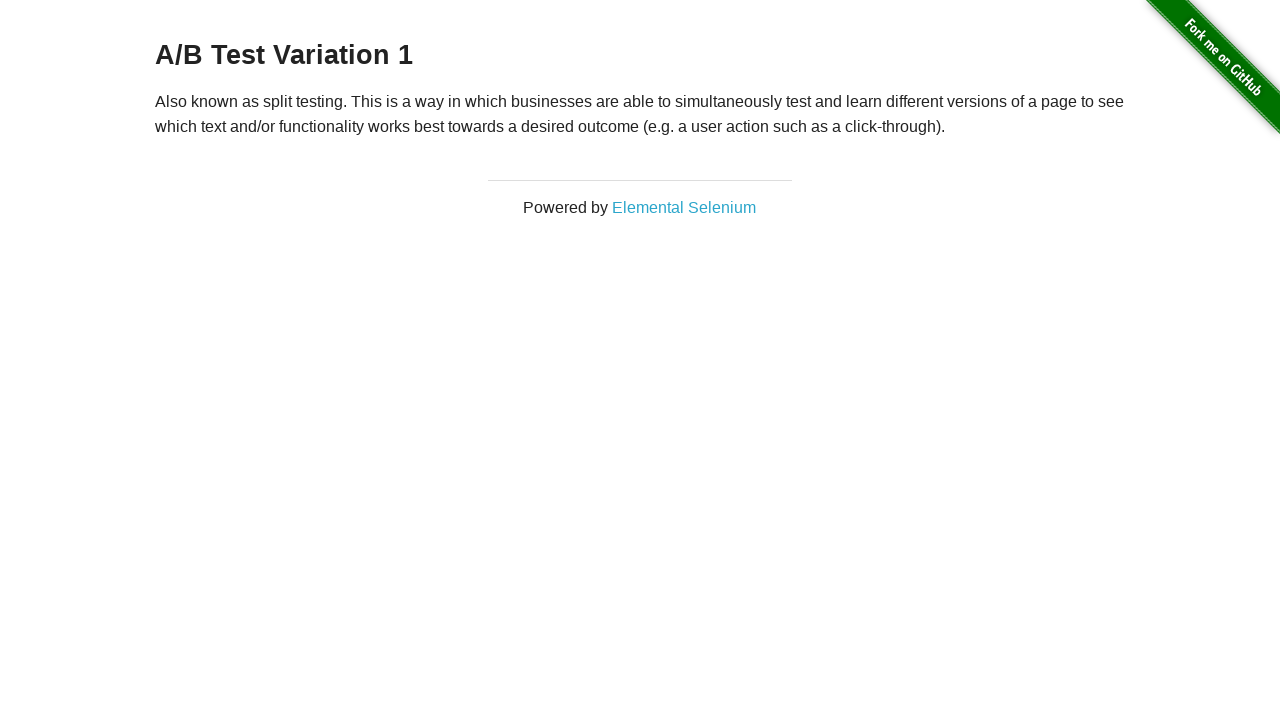